Tests simple alert functionality by clicking a button and accepting the alert dialog

Starting URL: https://demoqa.com/alerts

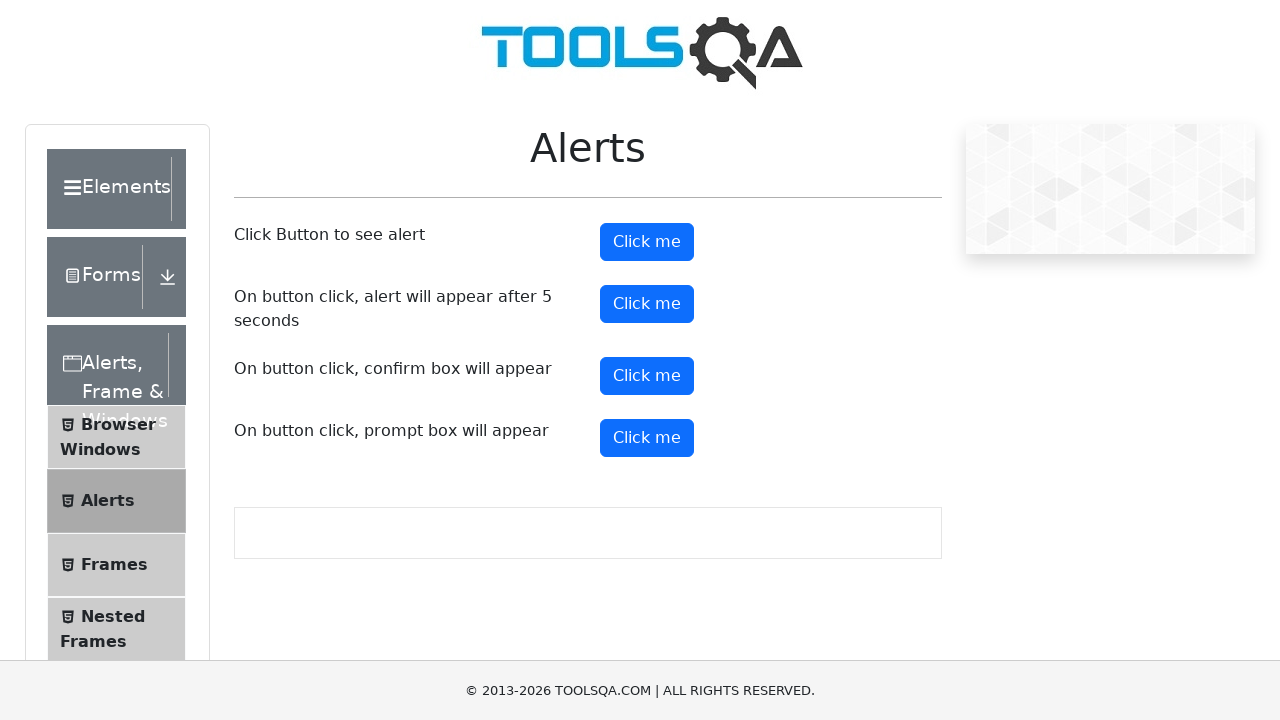

Set up dialog handler to accept alerts
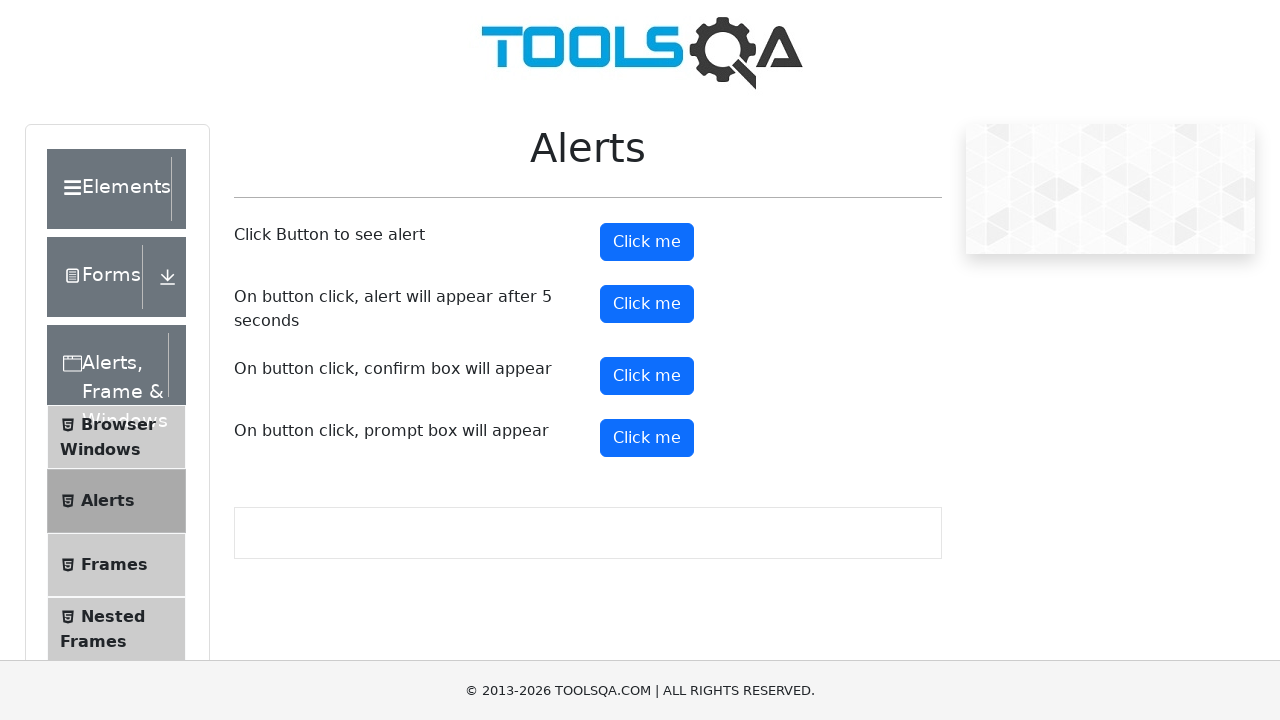

Clicked the alert button at (647, 242) on #alertButton
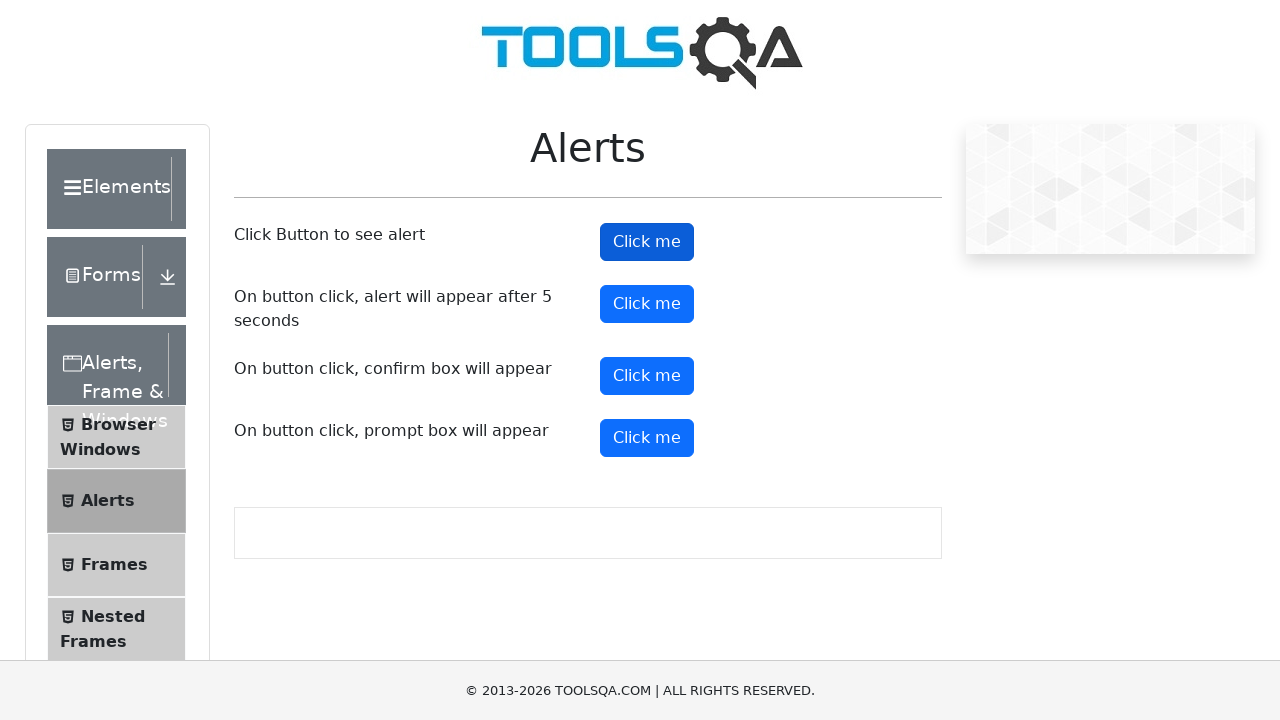

Waited for alert dialog to be processed and accepted
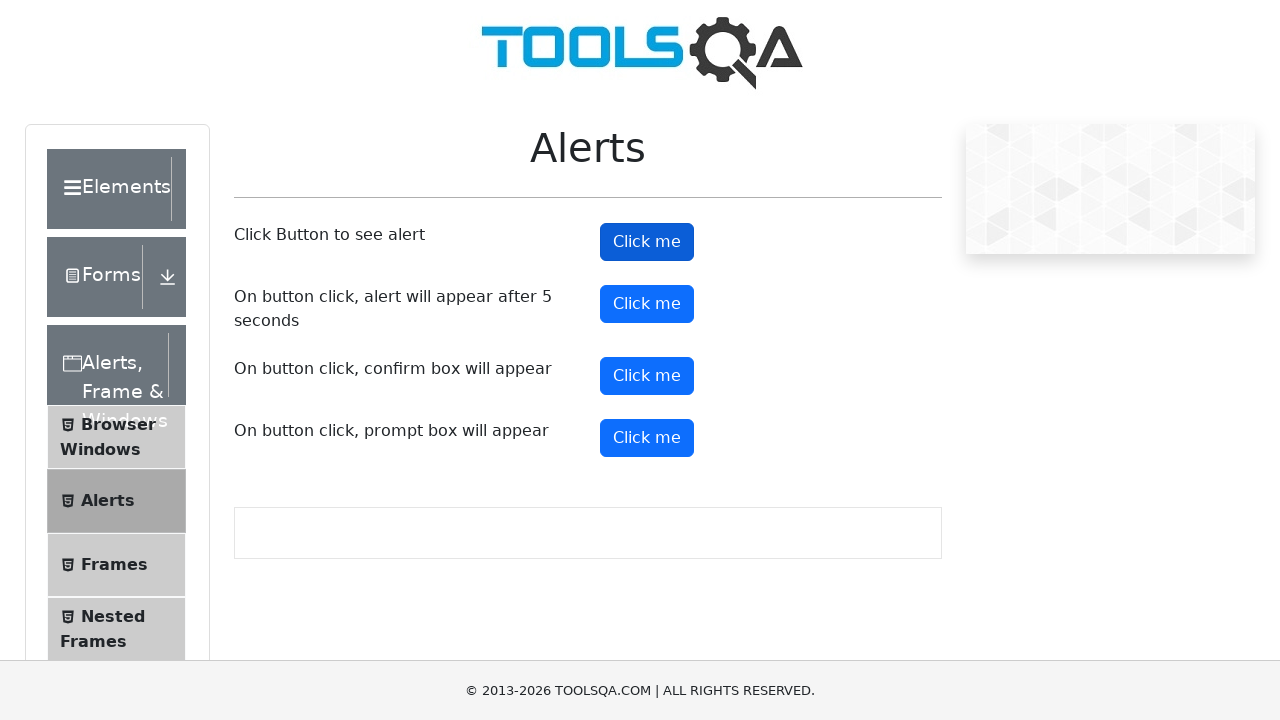

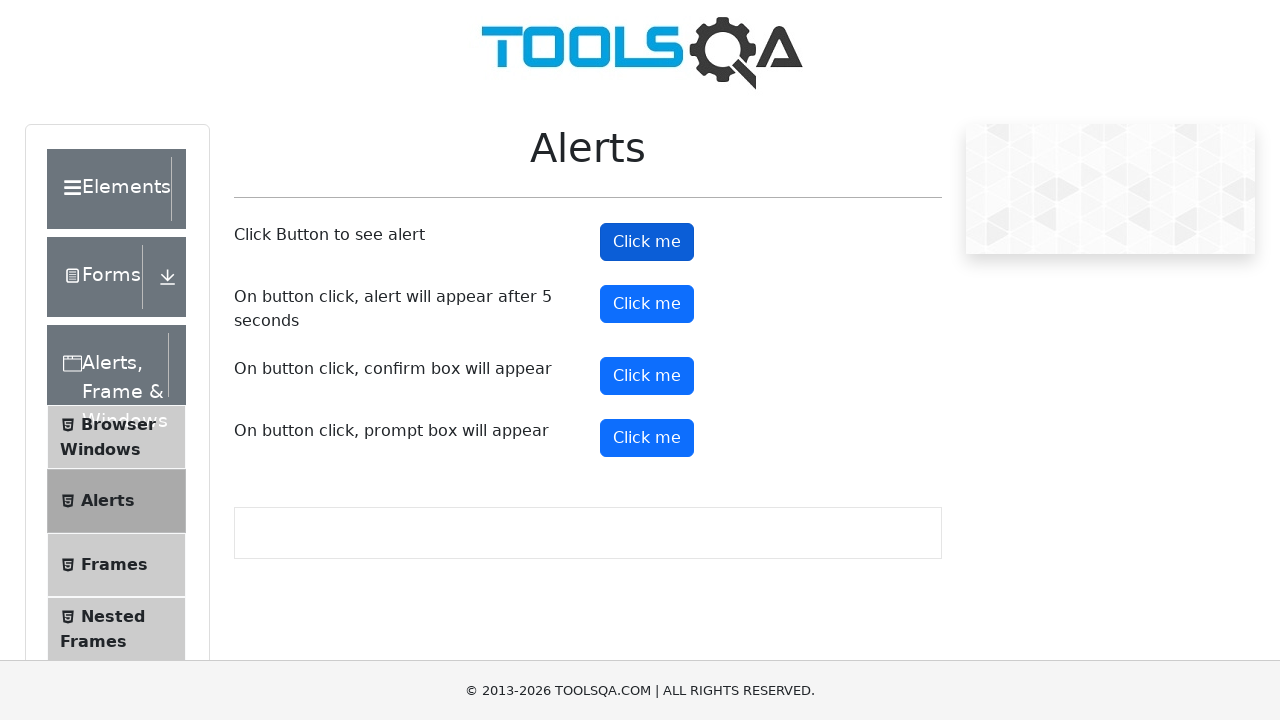